Navigates to the About Us page and verifies the page title and content

Starting URL: https://parabank.parasoft.com/parabank/index.htm

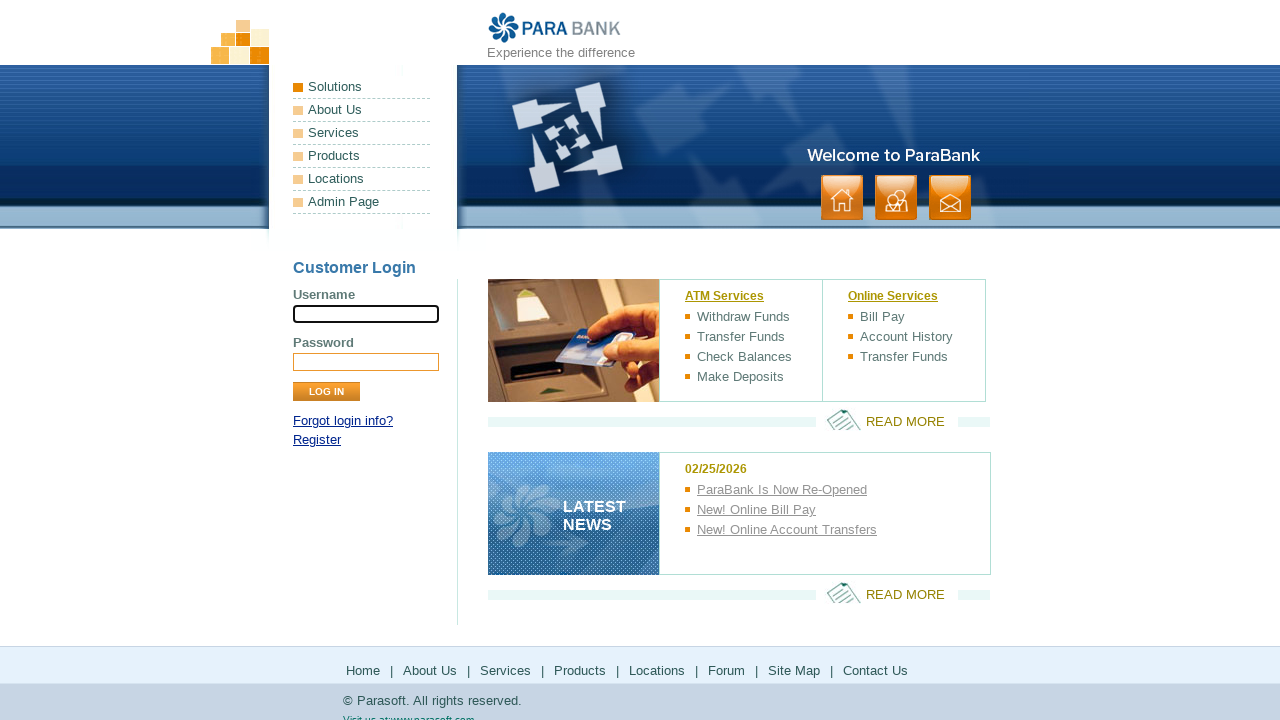

Clicked About Us link at (362, 110) on a:has-text('About Us')
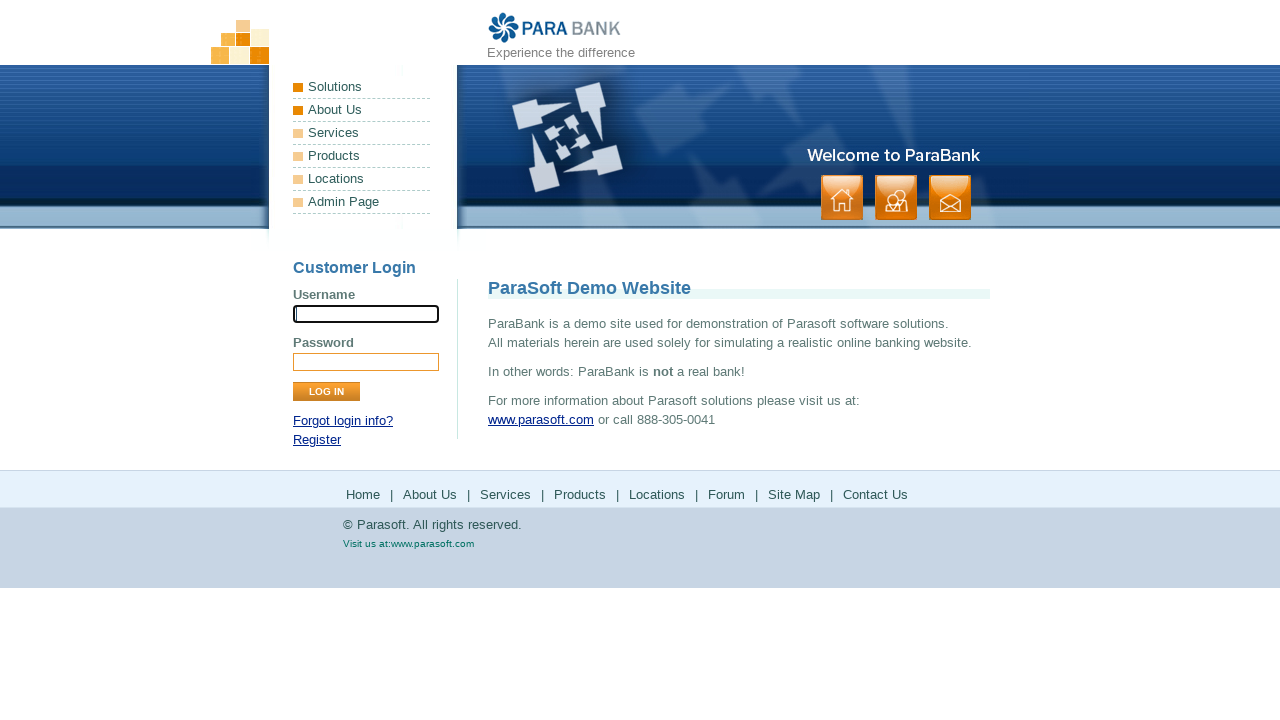

Page header loaded
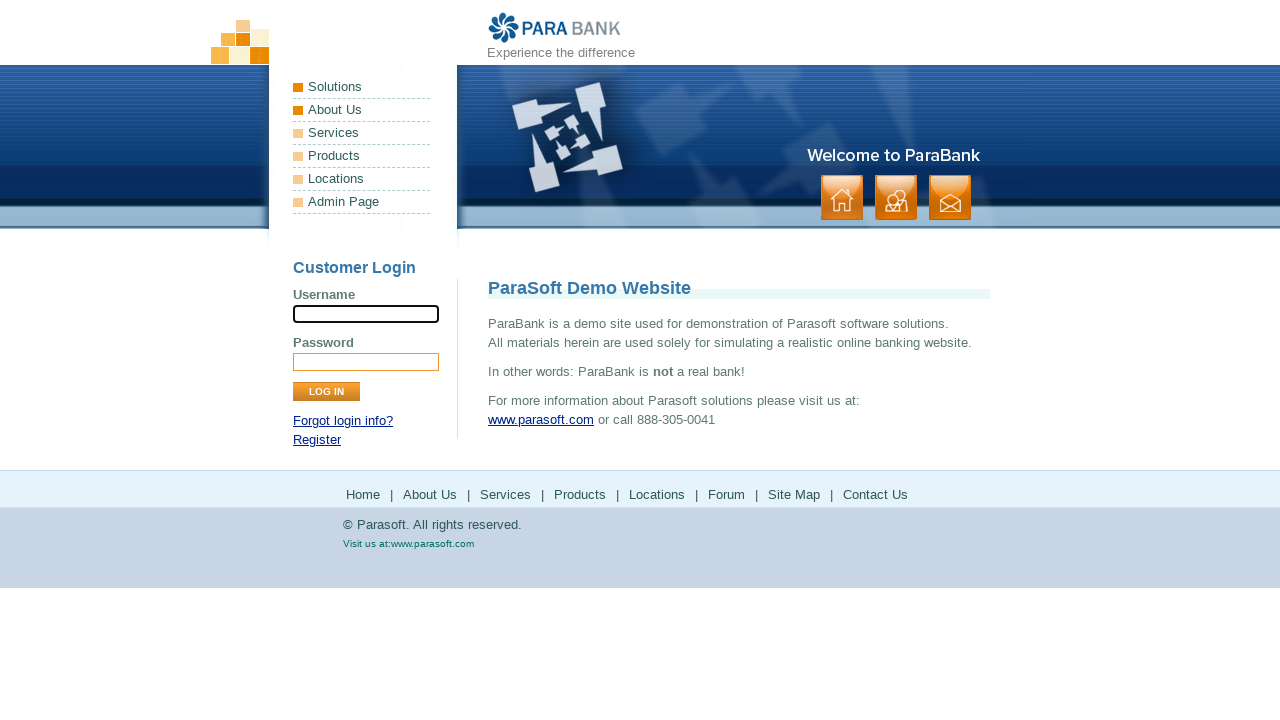

About Us page content loaded and verified
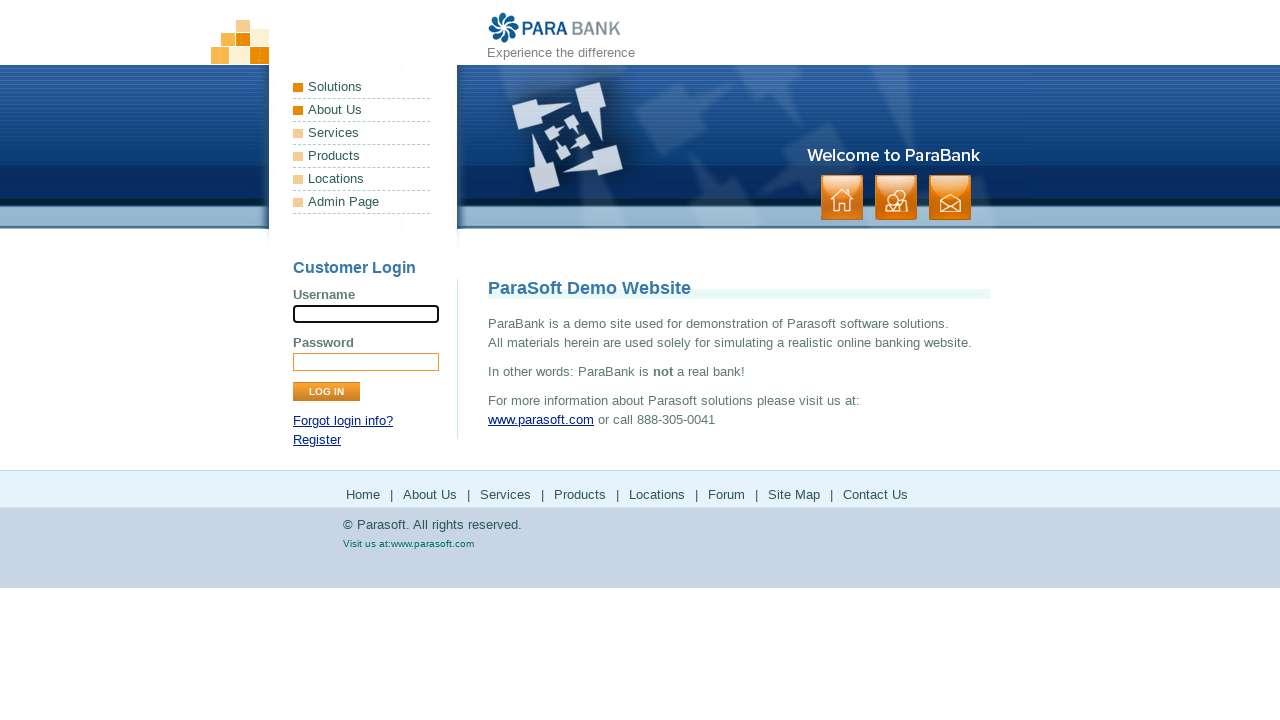

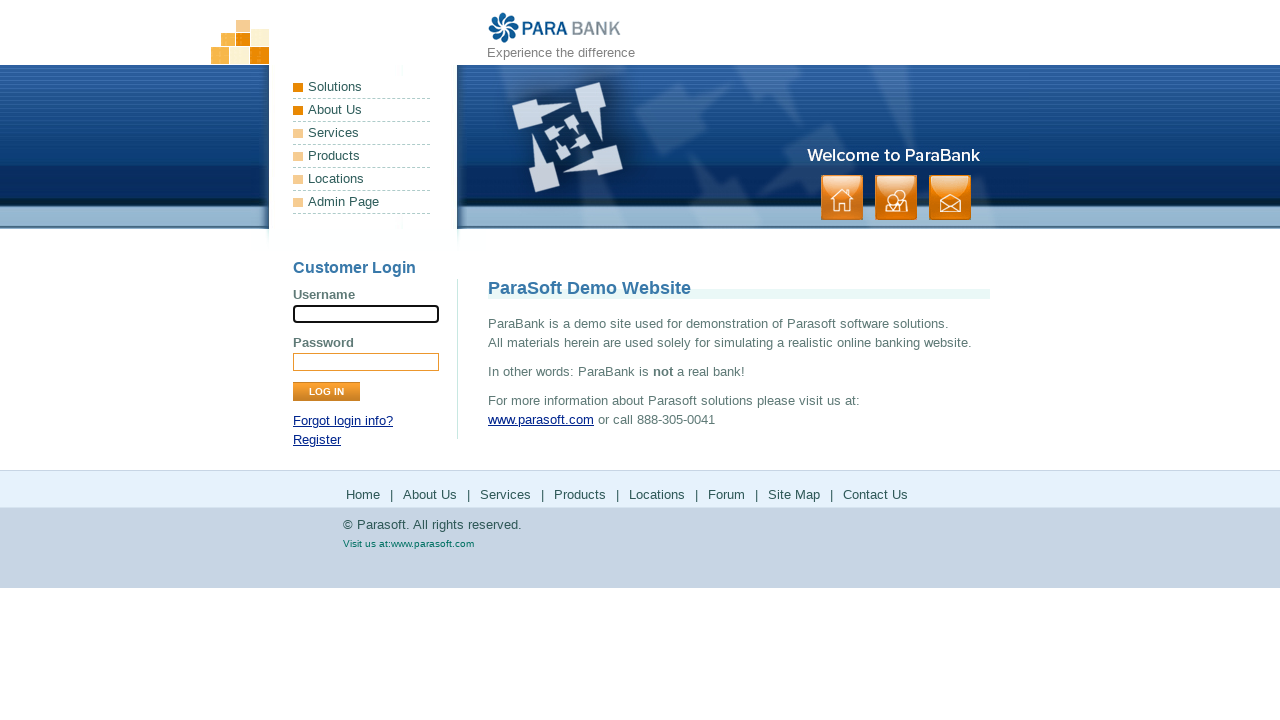